Tests page performance metrics including DOM content loaded time and basic load time within 15 seconds.

Starting URL: https://pinoypetplan.com/category/cats/

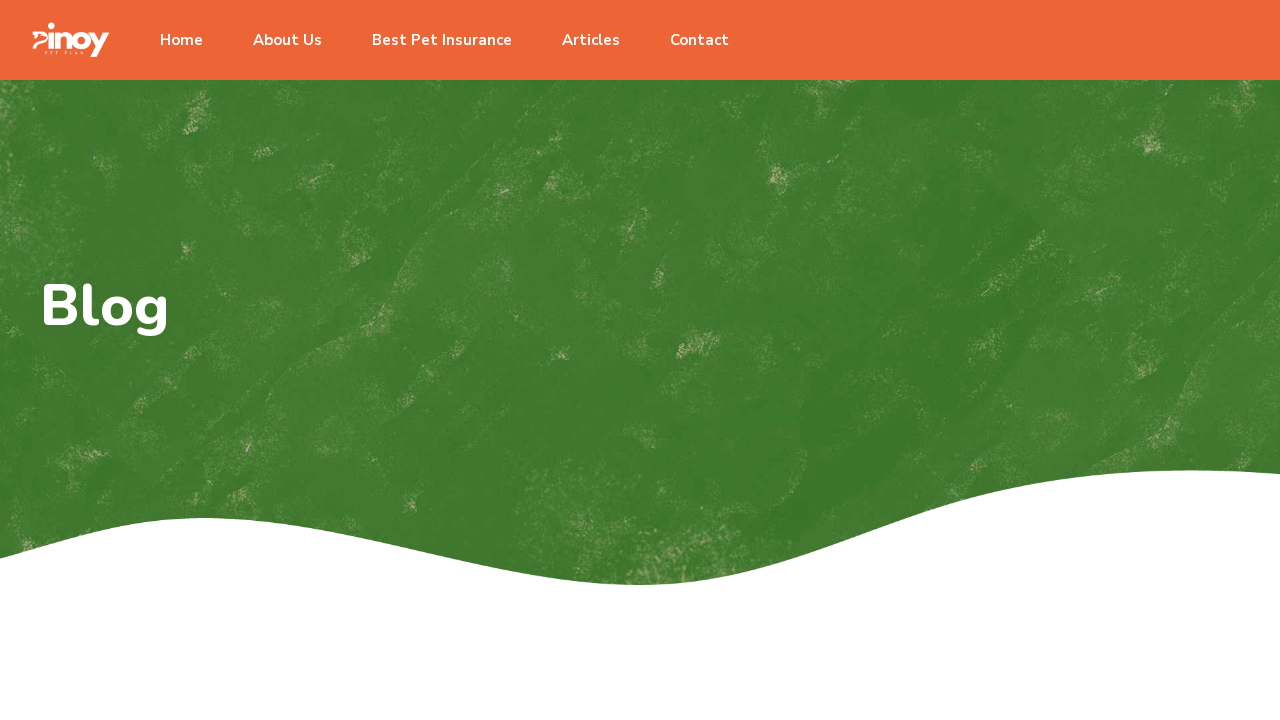

Navigated to PinoyPetPlan cats category page
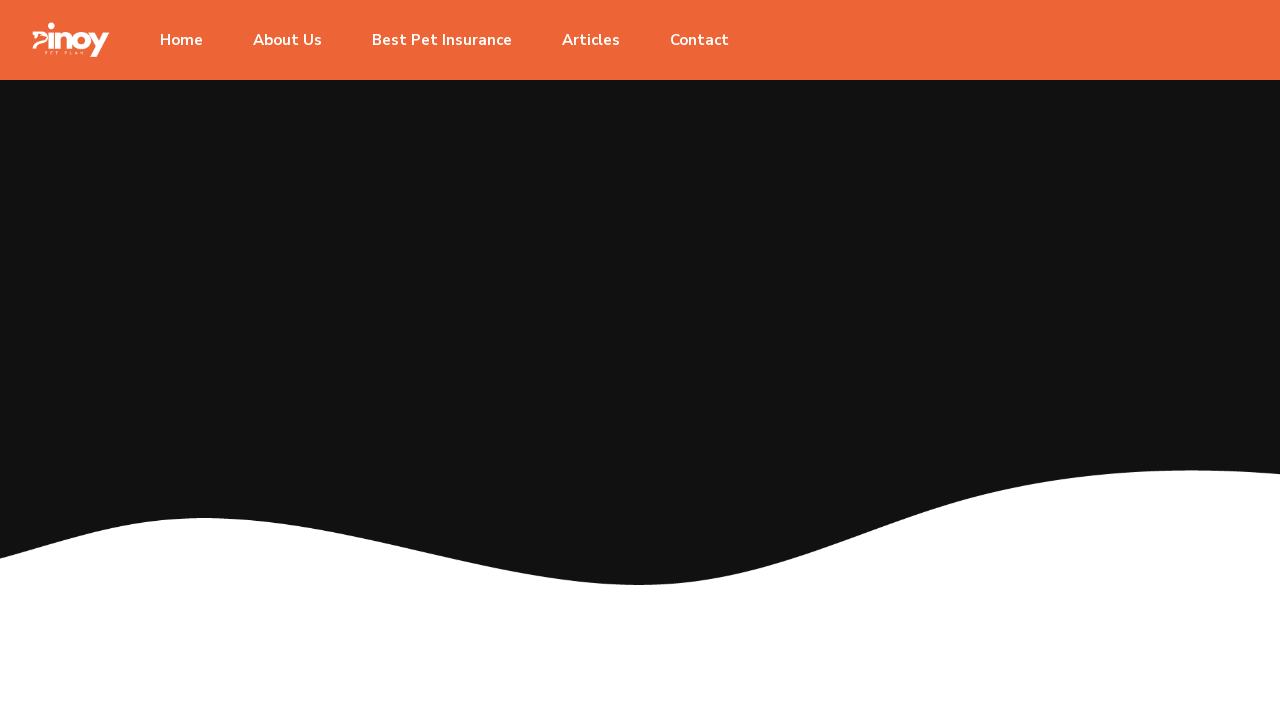

Waited for page to reach network idle state
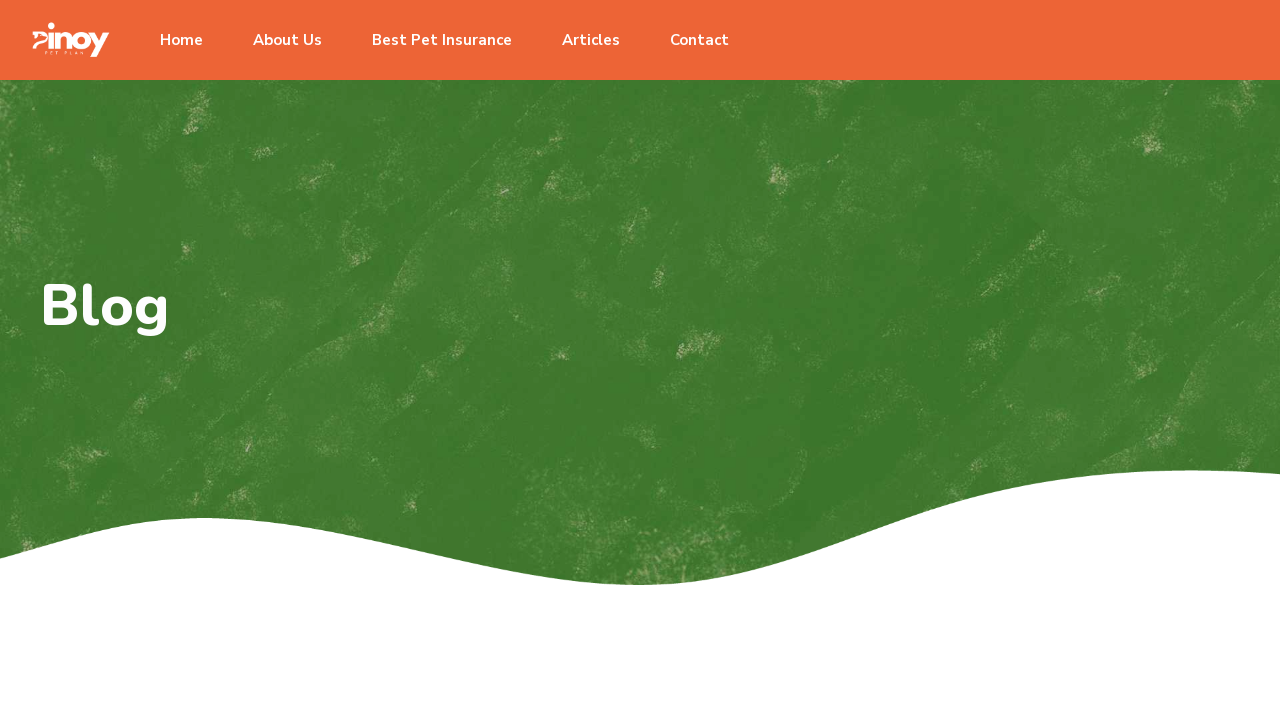

Page load completed in 3737.60ms
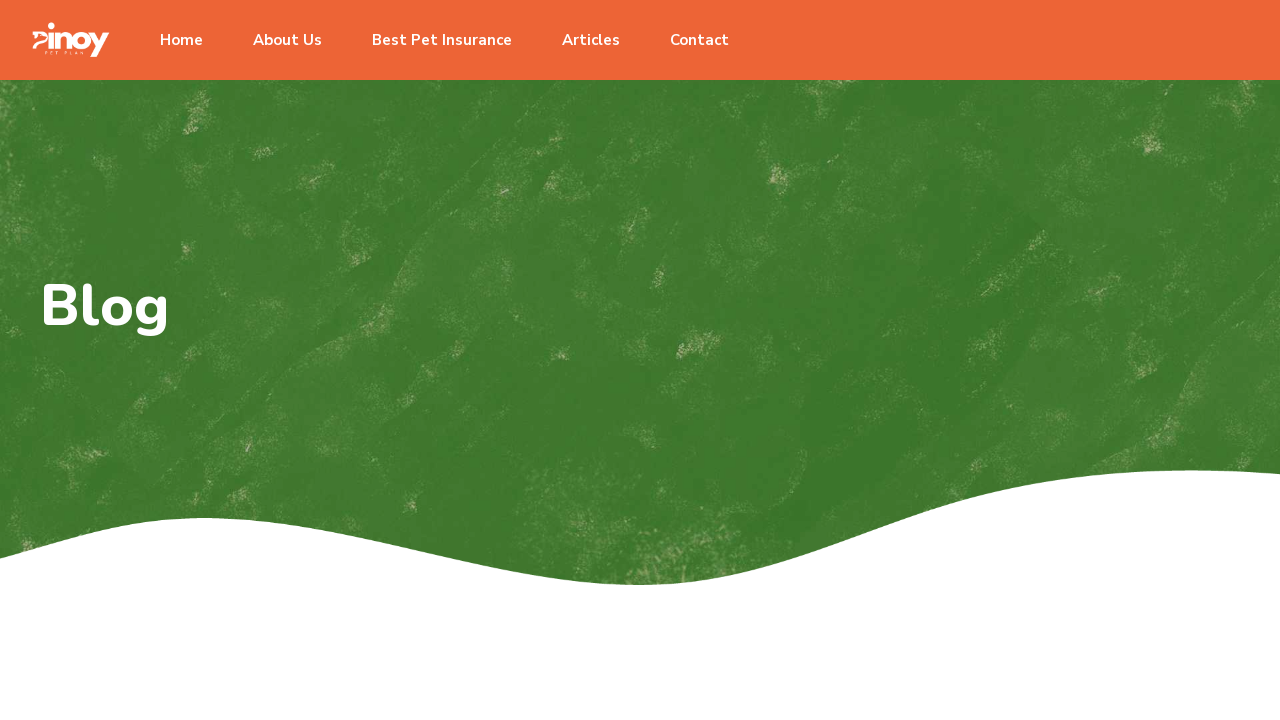

Verified page load time is within 15 second threshold
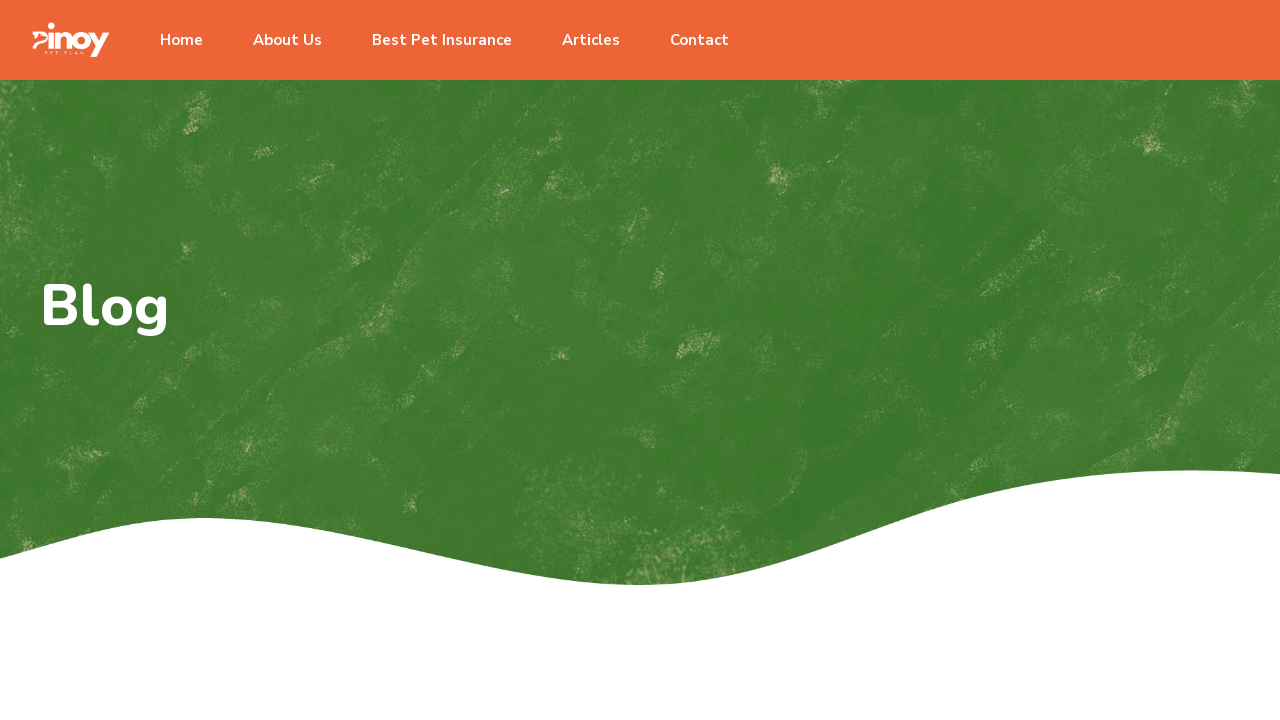

Retrieved performance metrics - DOM Content Loaded: 2300.00ms, Load Complete: 2600.20ms
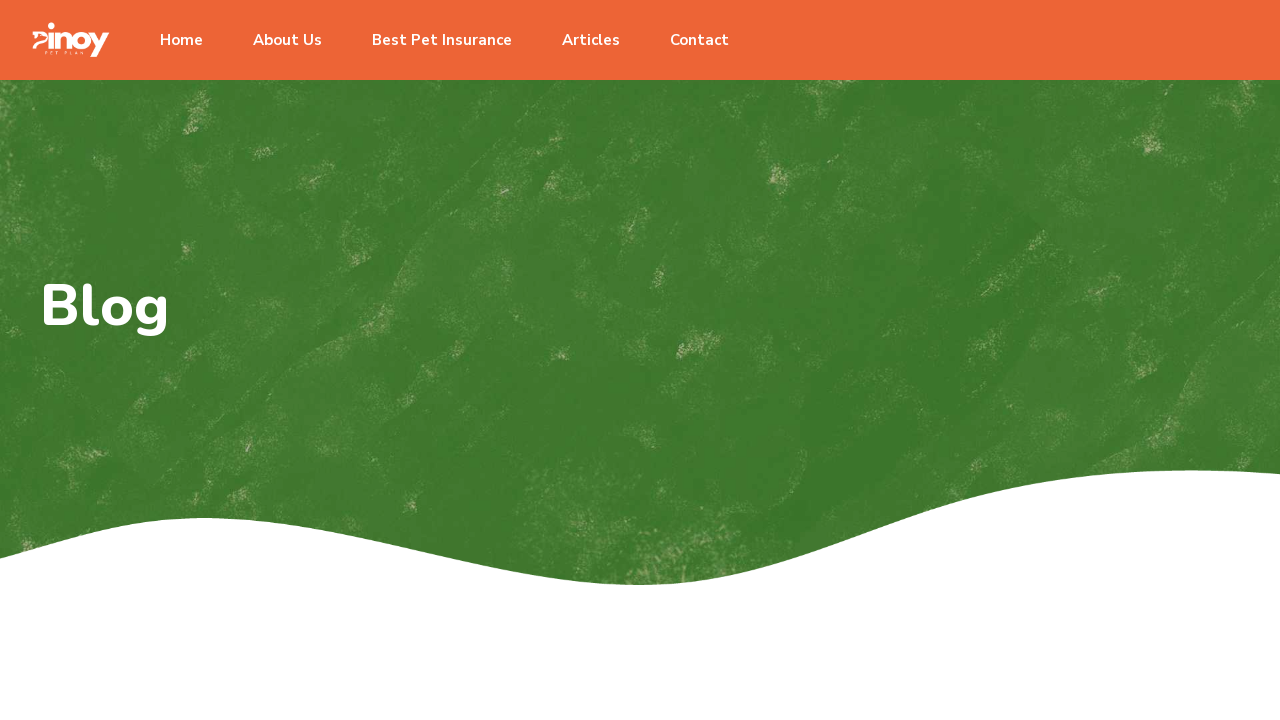

Verified DOM Content Loaded metric is greater than 0
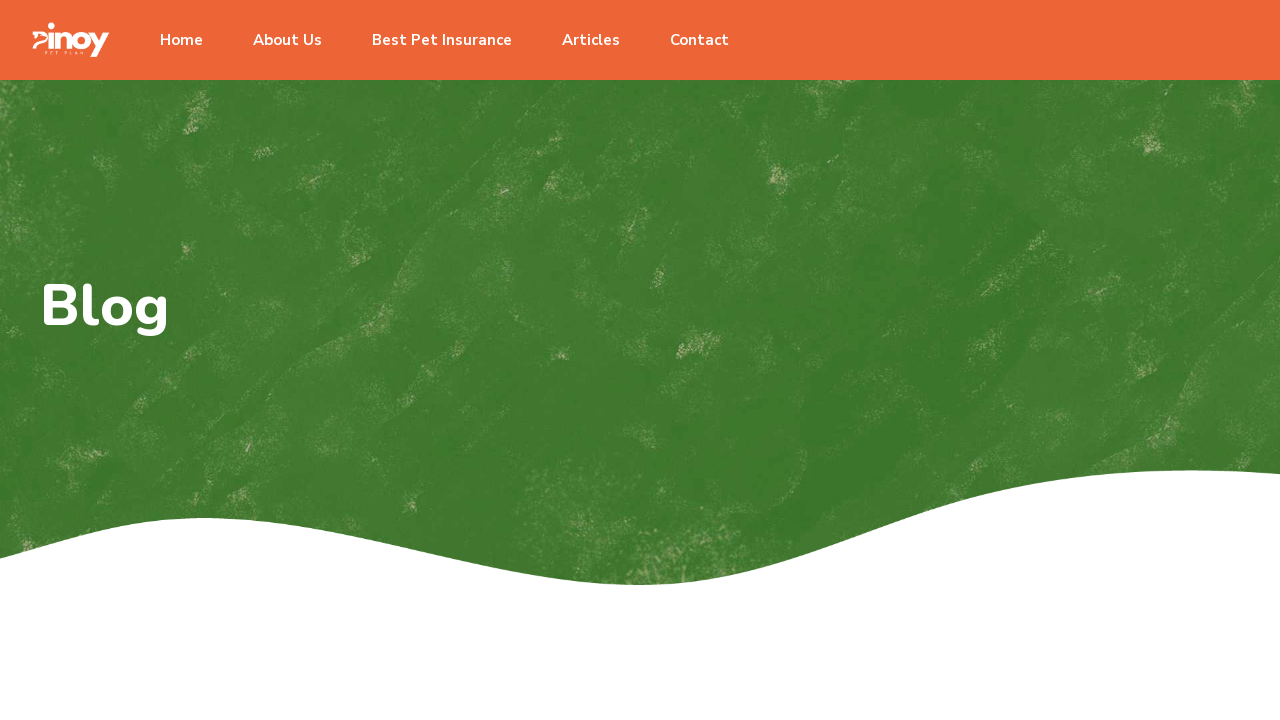

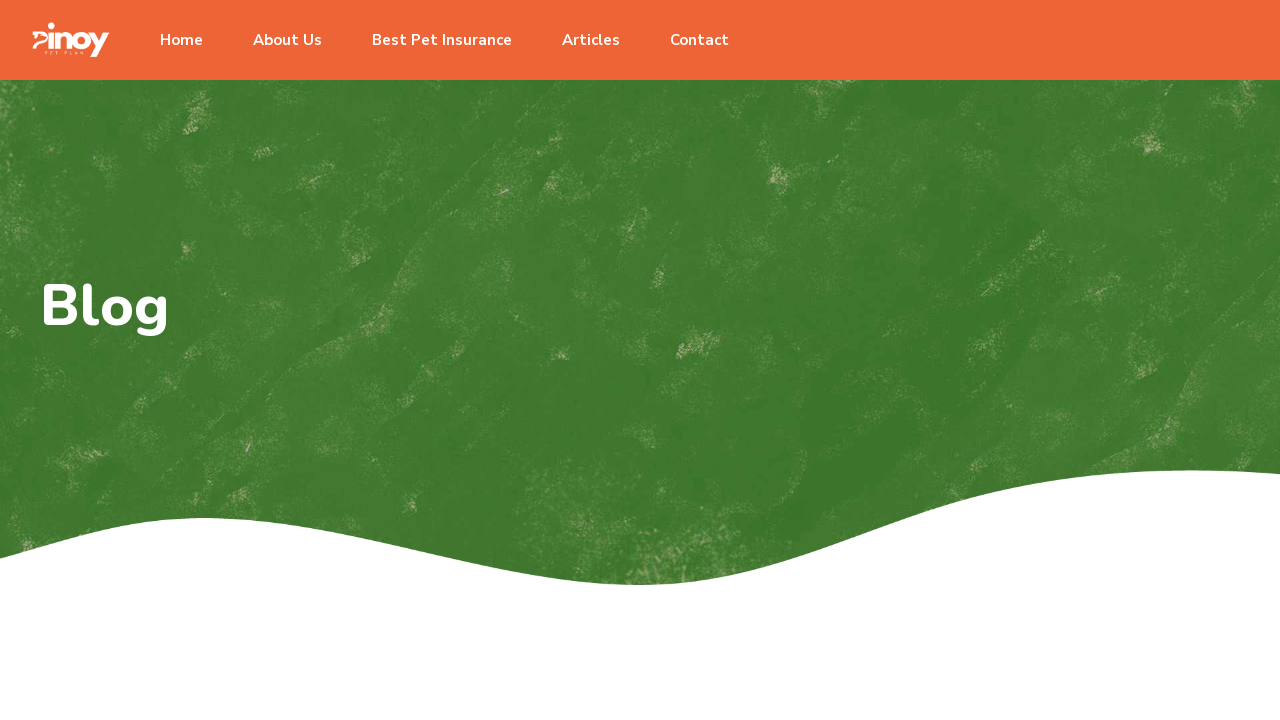